Tests flight booking form by selecting origin (Bangalore) and destination (Chennai) from dropdown menus, then clicking the round trip radio button and verifying the return date field becomes enabled.

Starting URL: https://rahulshettyacademy.com/dropdownsPractise/

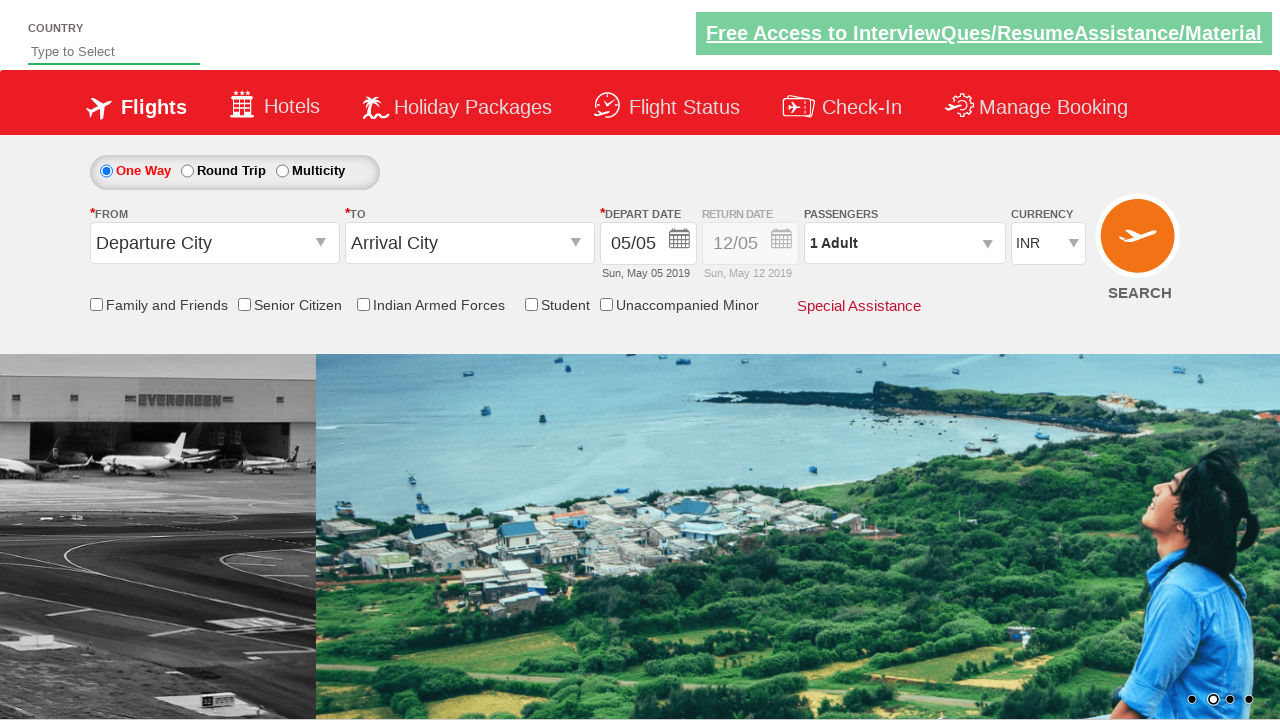

Clicked origin station dropdown at (214, 243) on #ctl00_mainContent_ddl_originStation1_CTXT
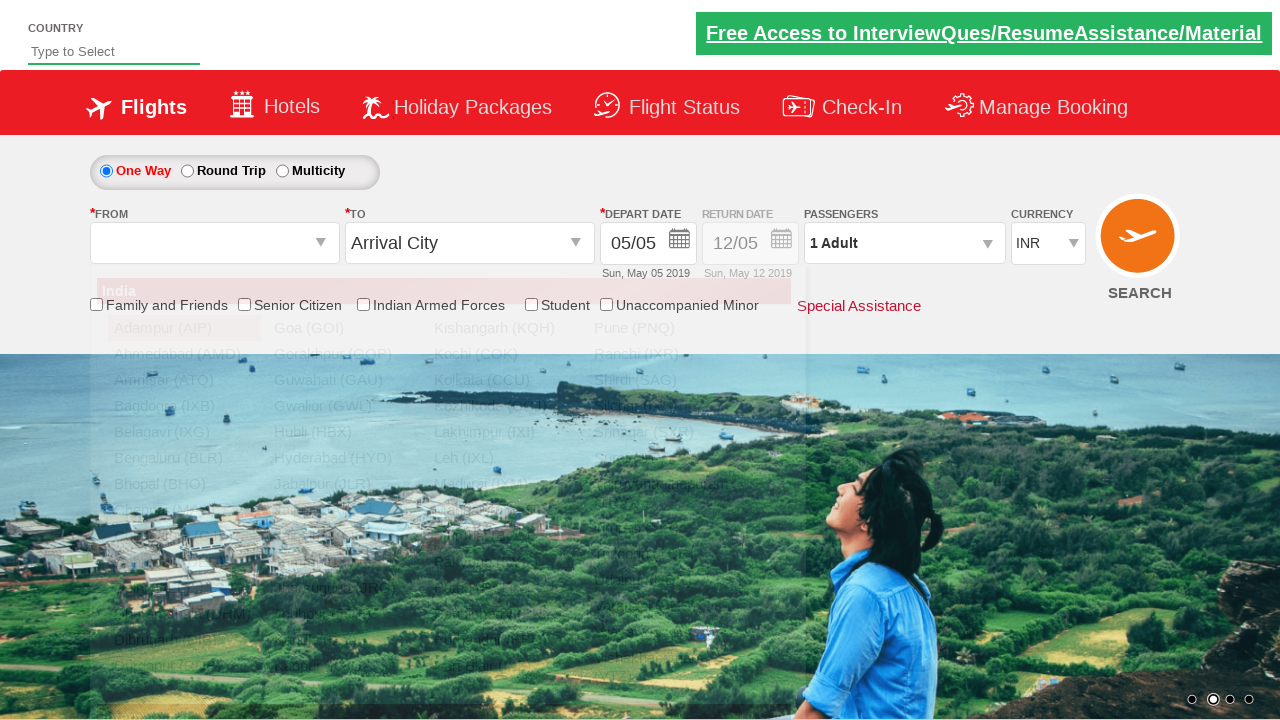

Selected Bangalore (BLR) as origin from dropdown at (184, 458) on xpath=//a[@value='BLR']
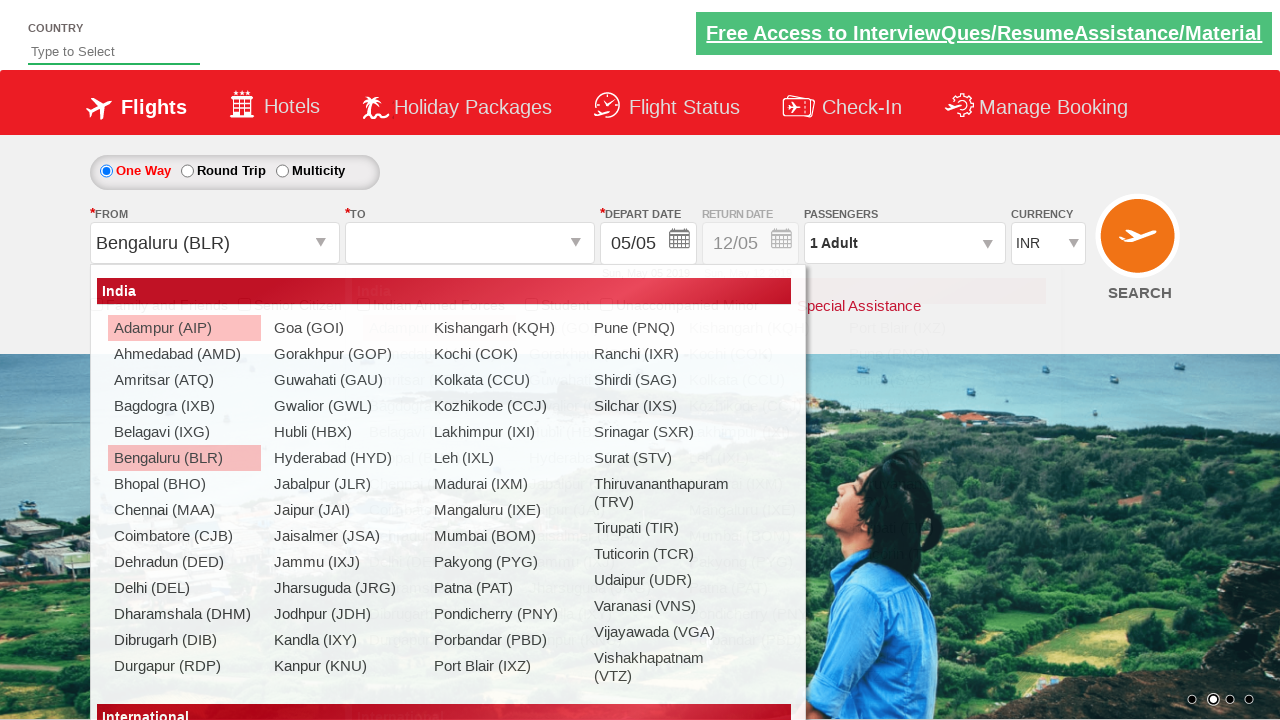

Waited for destination dropdown to be ready
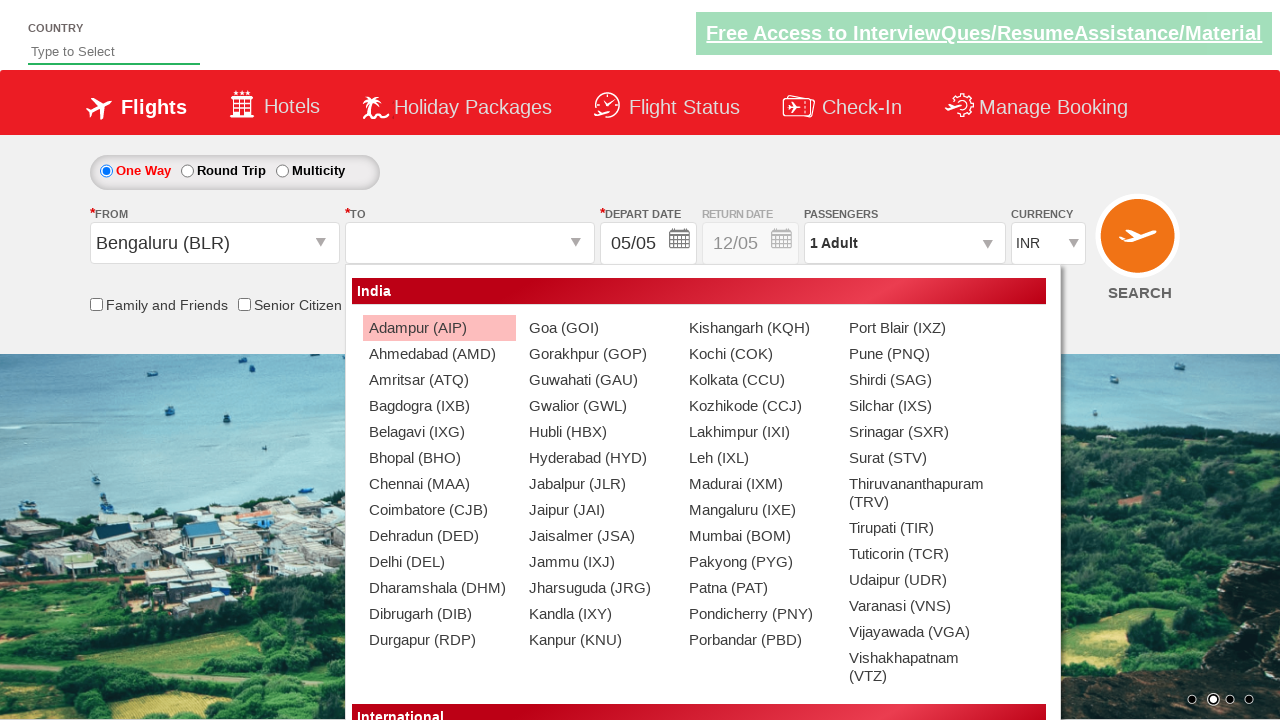

Selected Chennai (MAA) as destination from dropdown at (439, 484) on xpath=//div[@id='glsctl00_mainContent_ddl_destinationStation1_CTNR'] //a[@value=
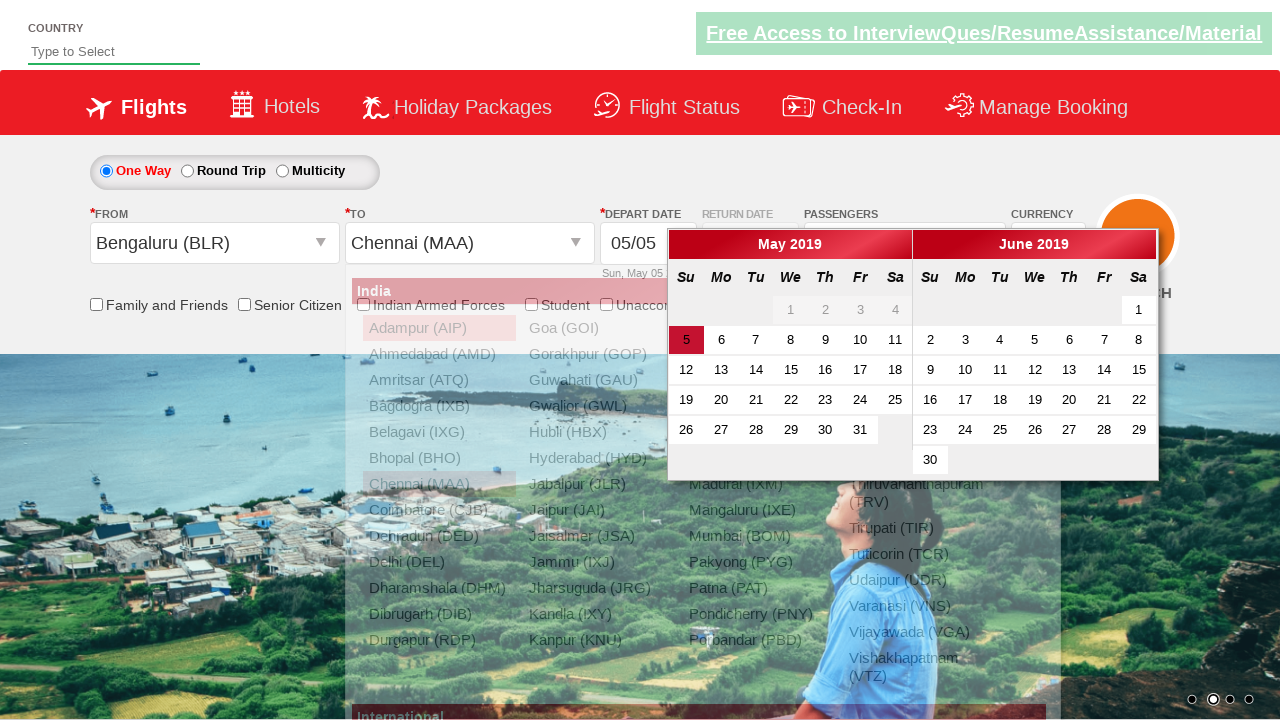

Clicked Round Trip radio button at (187, 171) on #ctl00_mainContent_rbtnl_Trip_1
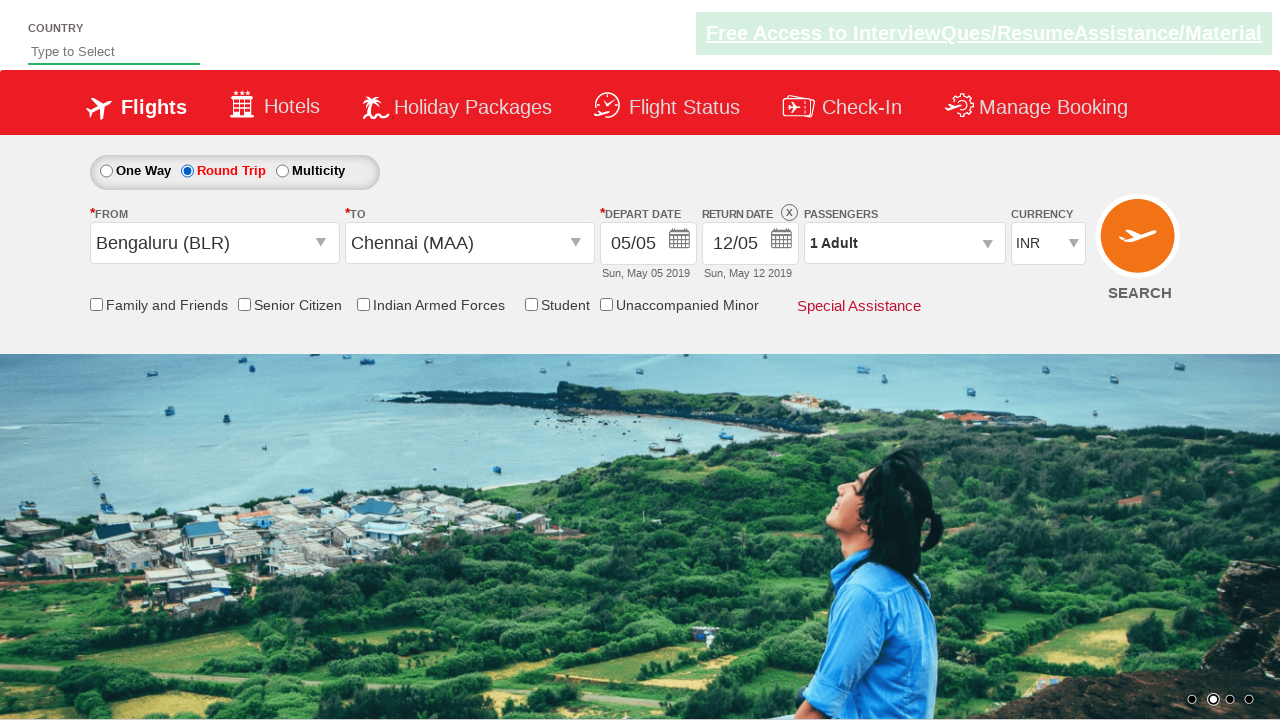

Retrieved style attribute from return date section
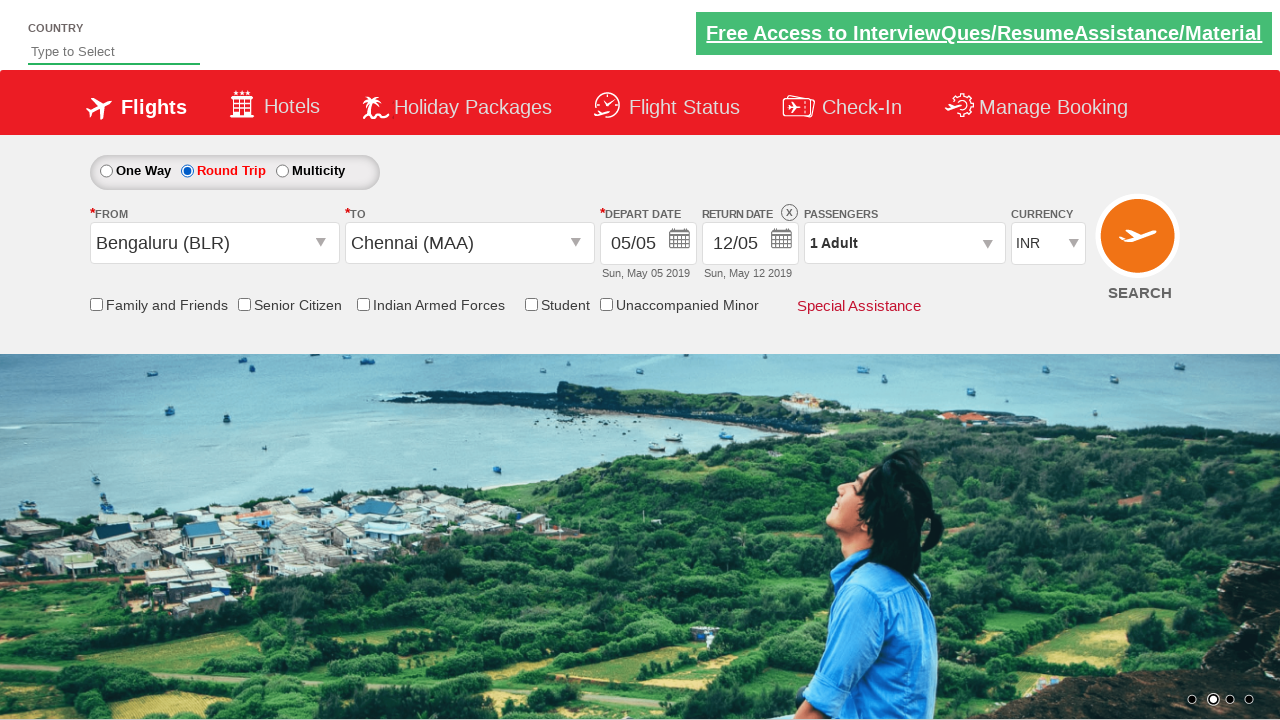

Verified return date section is enabled after selecting round trip
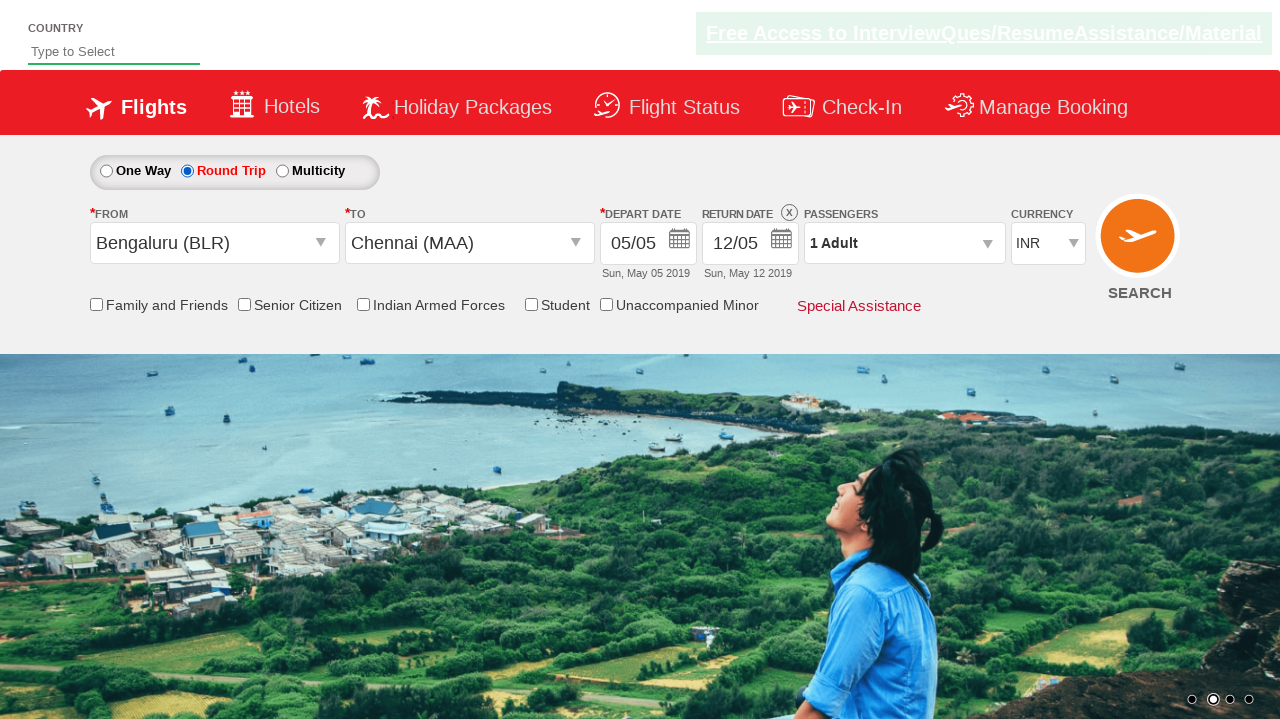

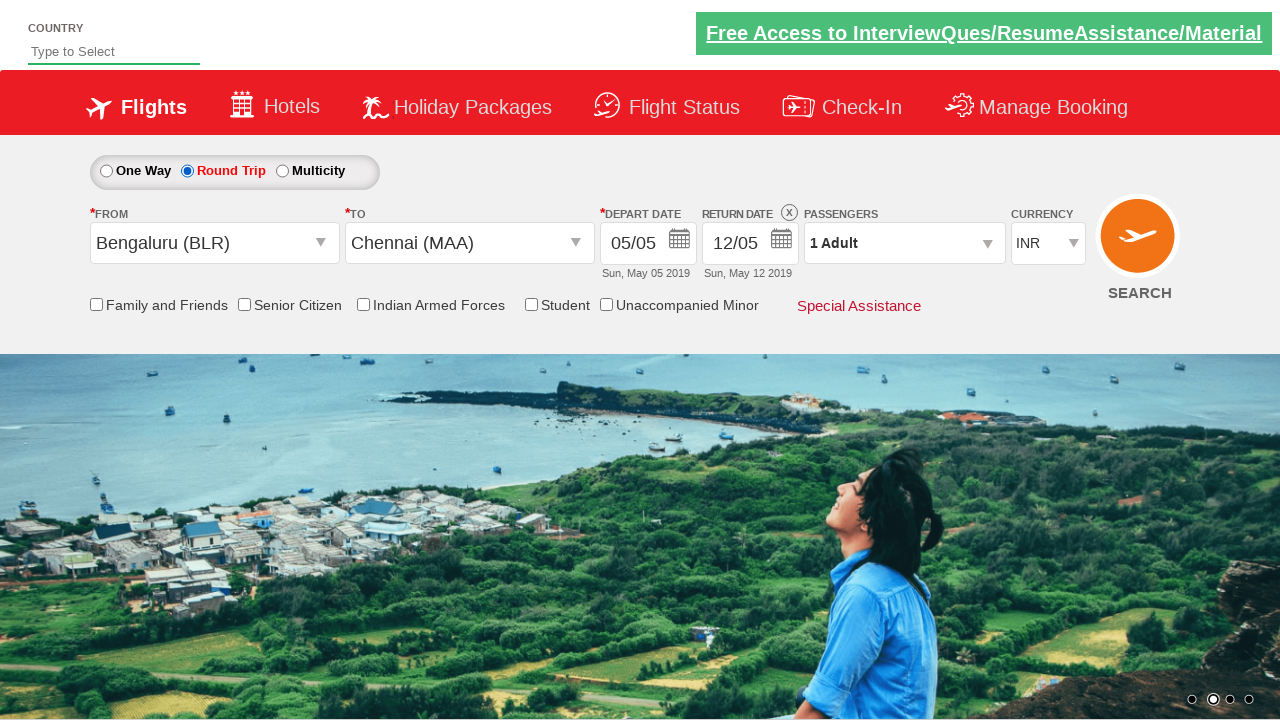